Tests dynamic loading with visibility transitions - clicks Start button, waits for button to disappear, verifies loading indicator appears and disappears, then verifies finish message is displayed

Starting URL: http://the-internet.herokuapp.com/dynamic_loading/1

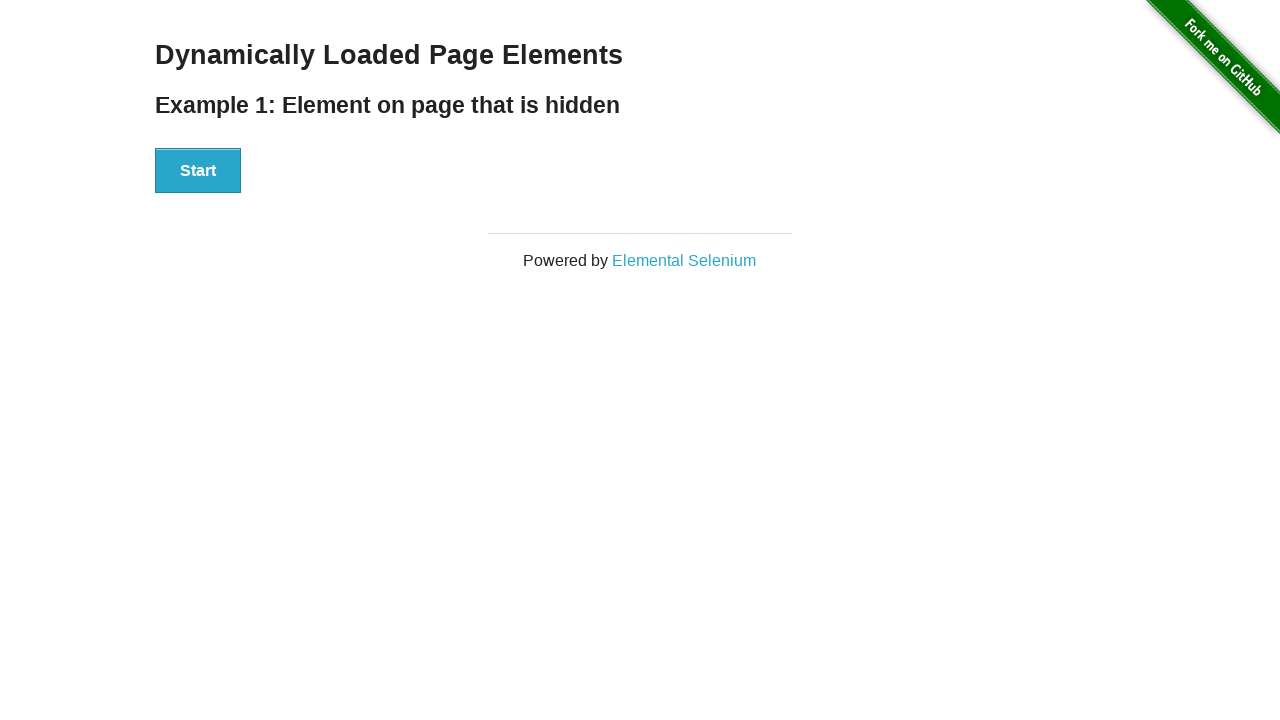

Waited for Start button to become visible
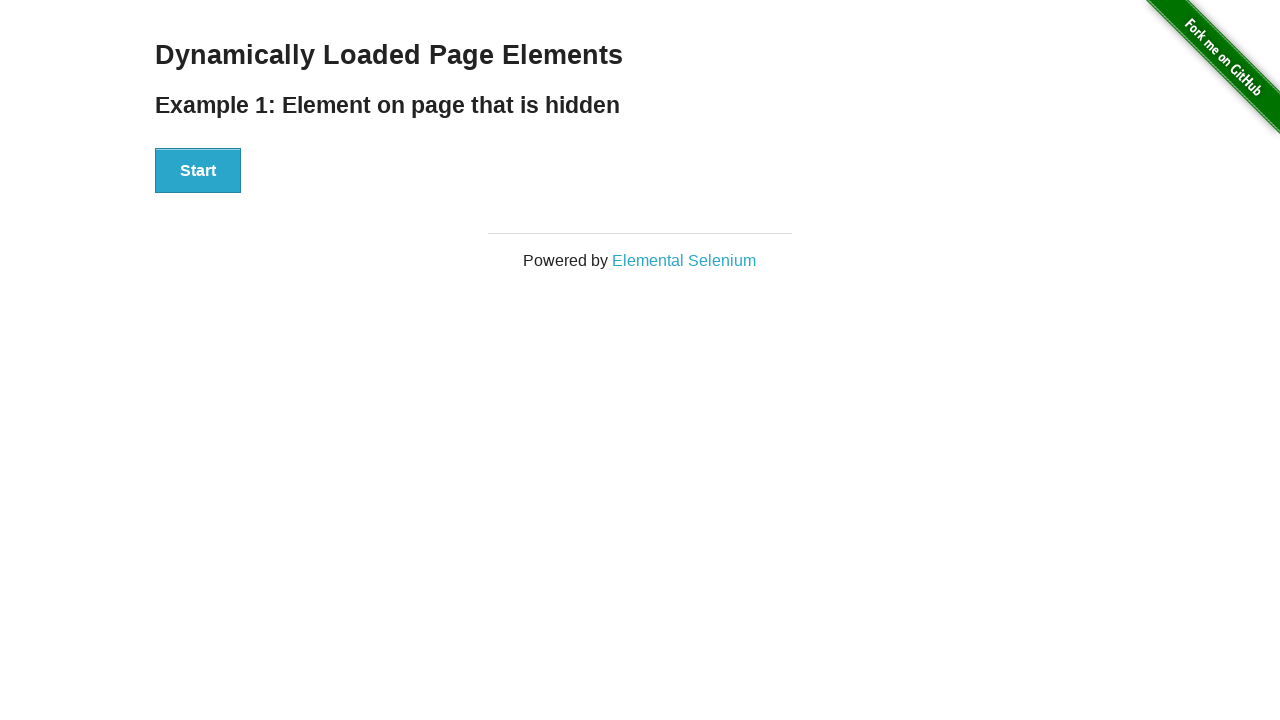

Clicked Start button to initiate dynamic loading
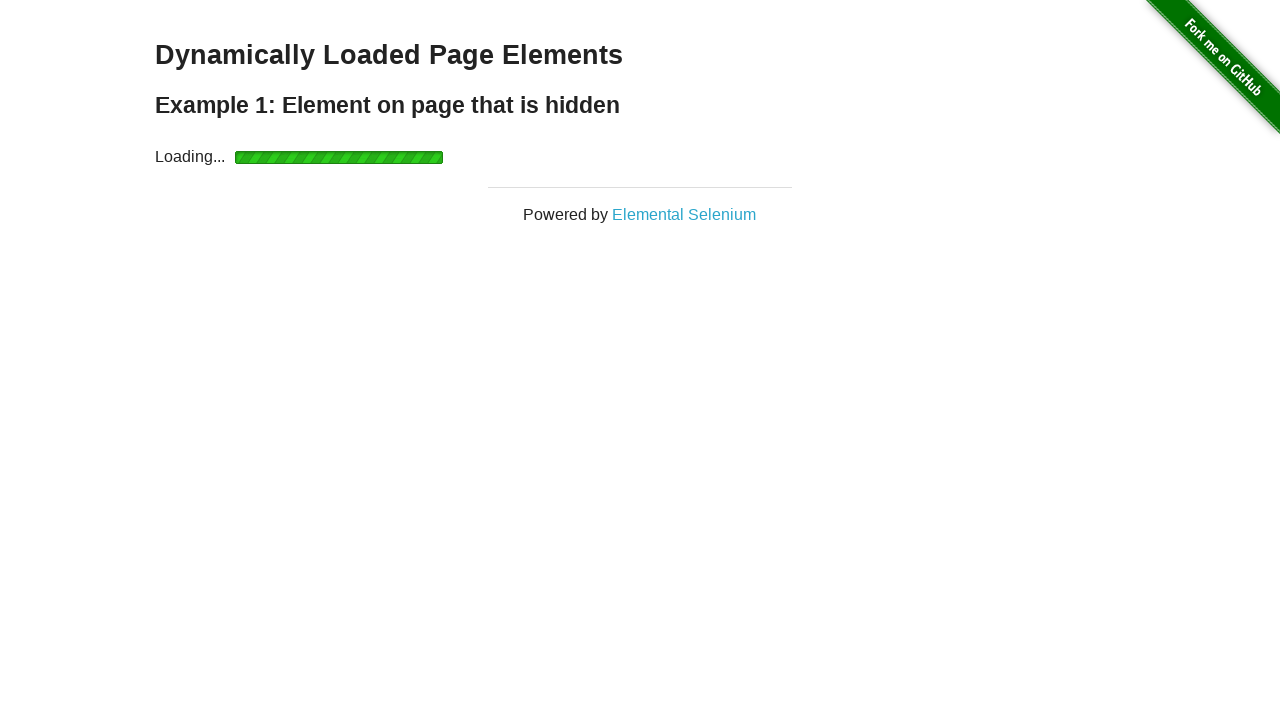

Start button disappeared after click
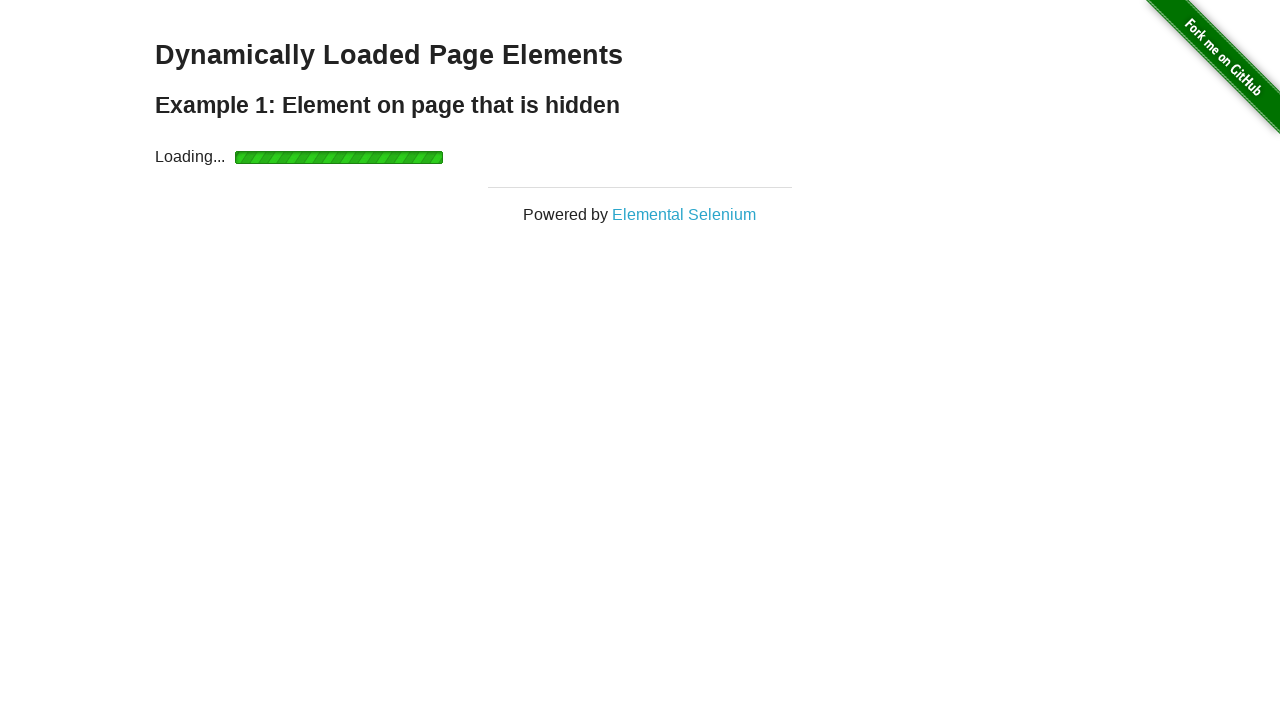

Loading indicator appeared
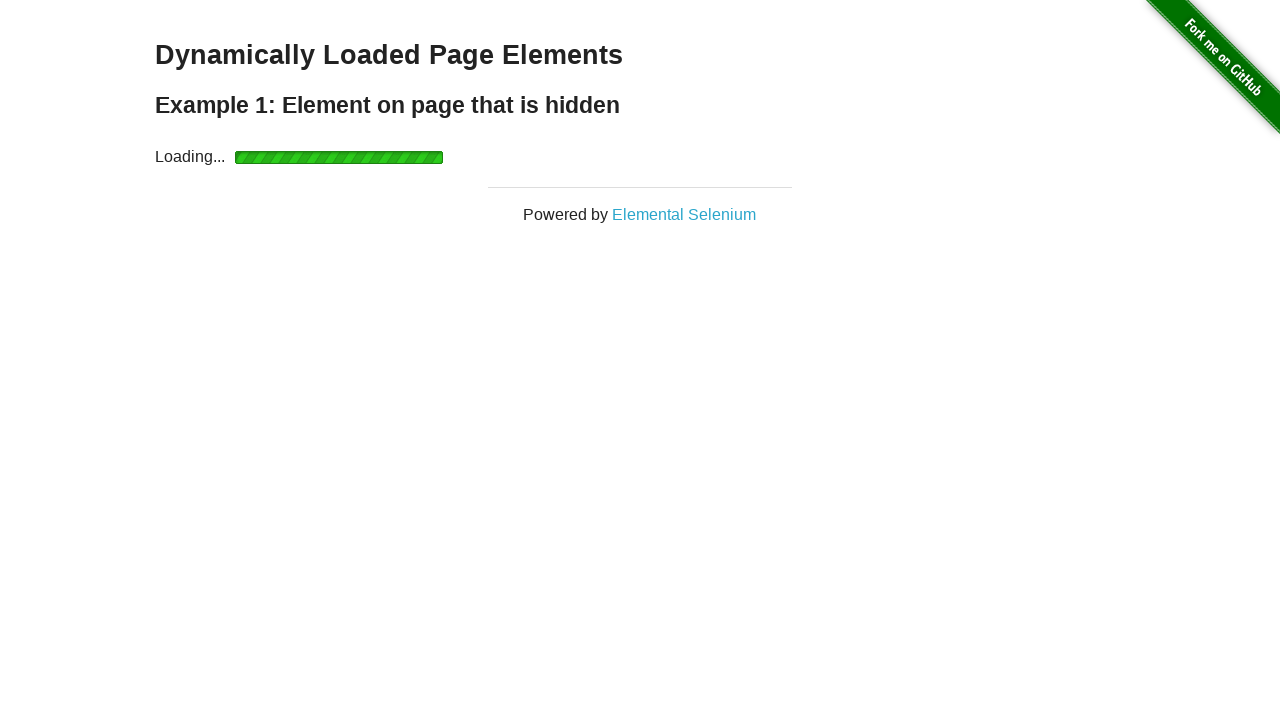

Loading indicator disappeared after processing
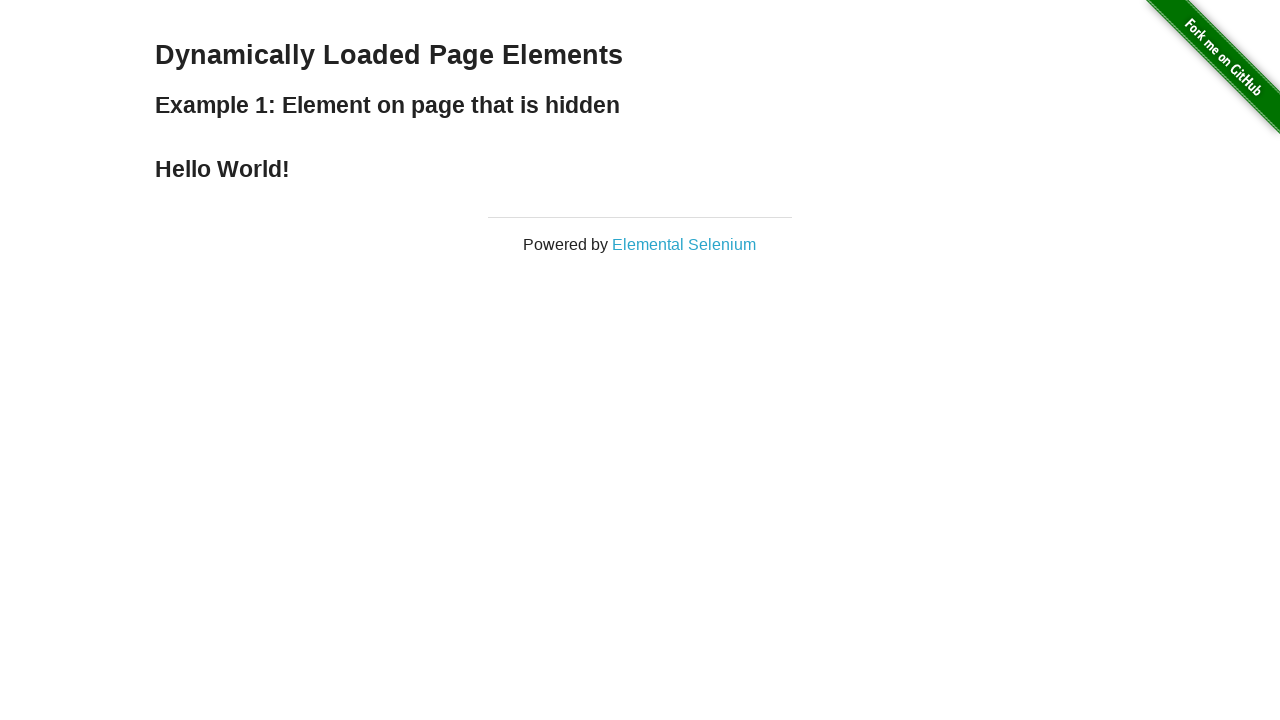

Finish message displayed successfully, verifying dynamic loading completed
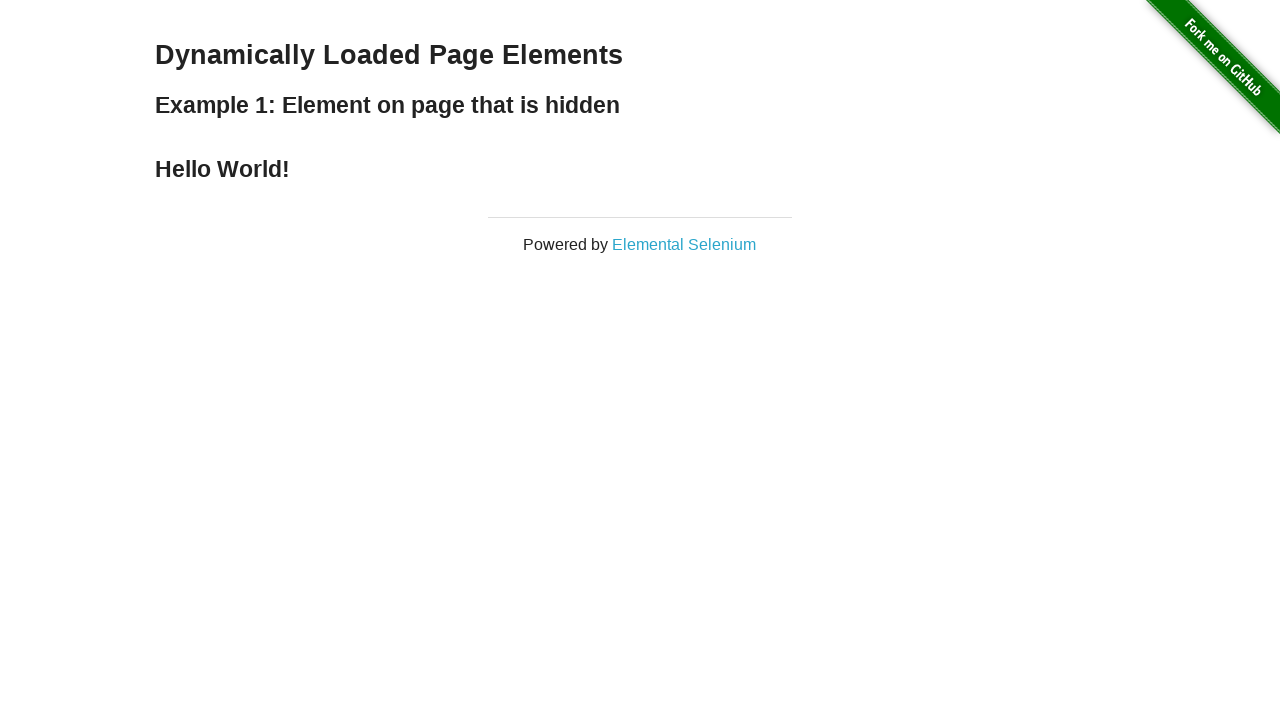

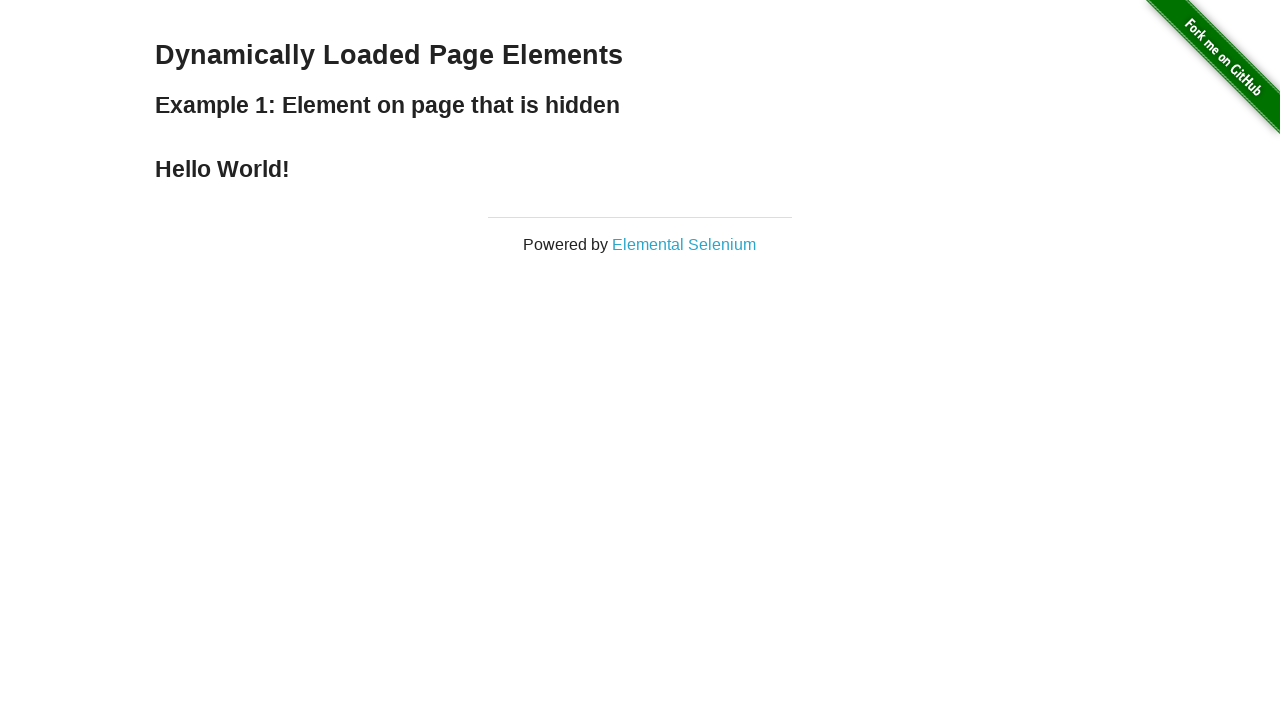